Tests W3Schools HTML editor by switching to an iframe, verifying content is displayed, switching back to main content, and clicking the Run button

Starting URL: https://www.w3schools.com/html/tryit.asp?filename=tryhtml_default_default

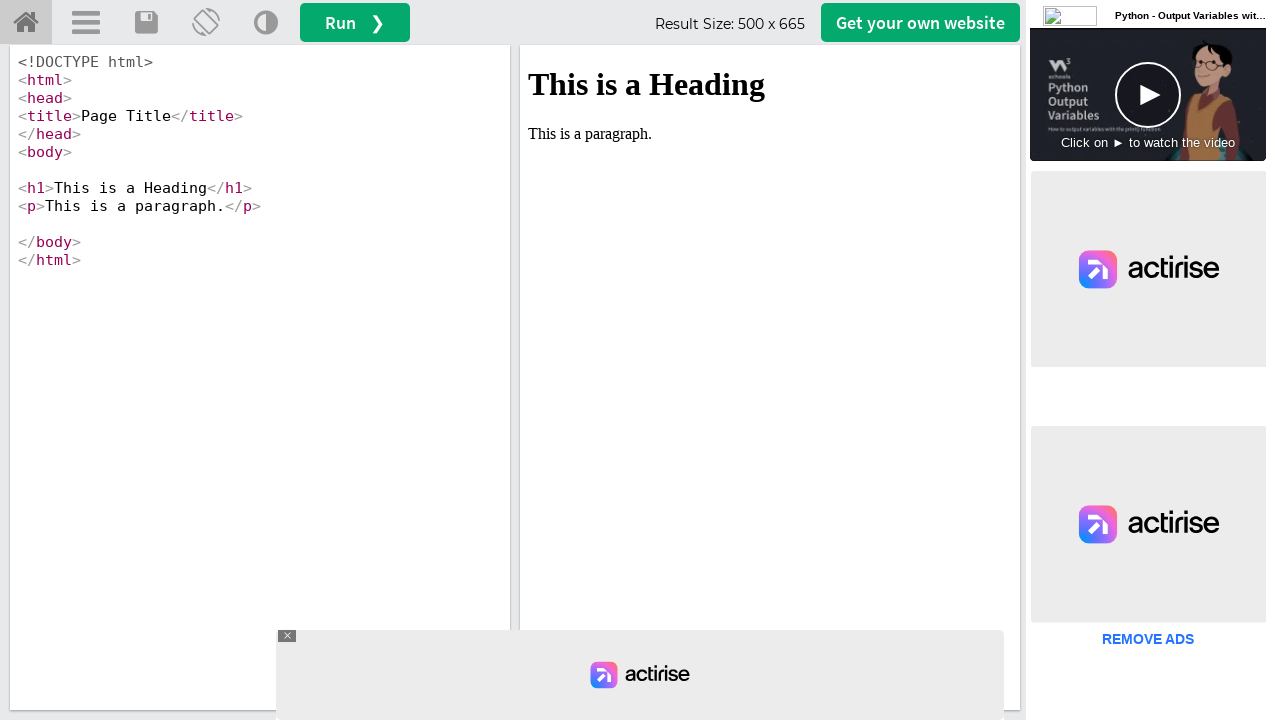

Located iframe element with id 'iframeResult'
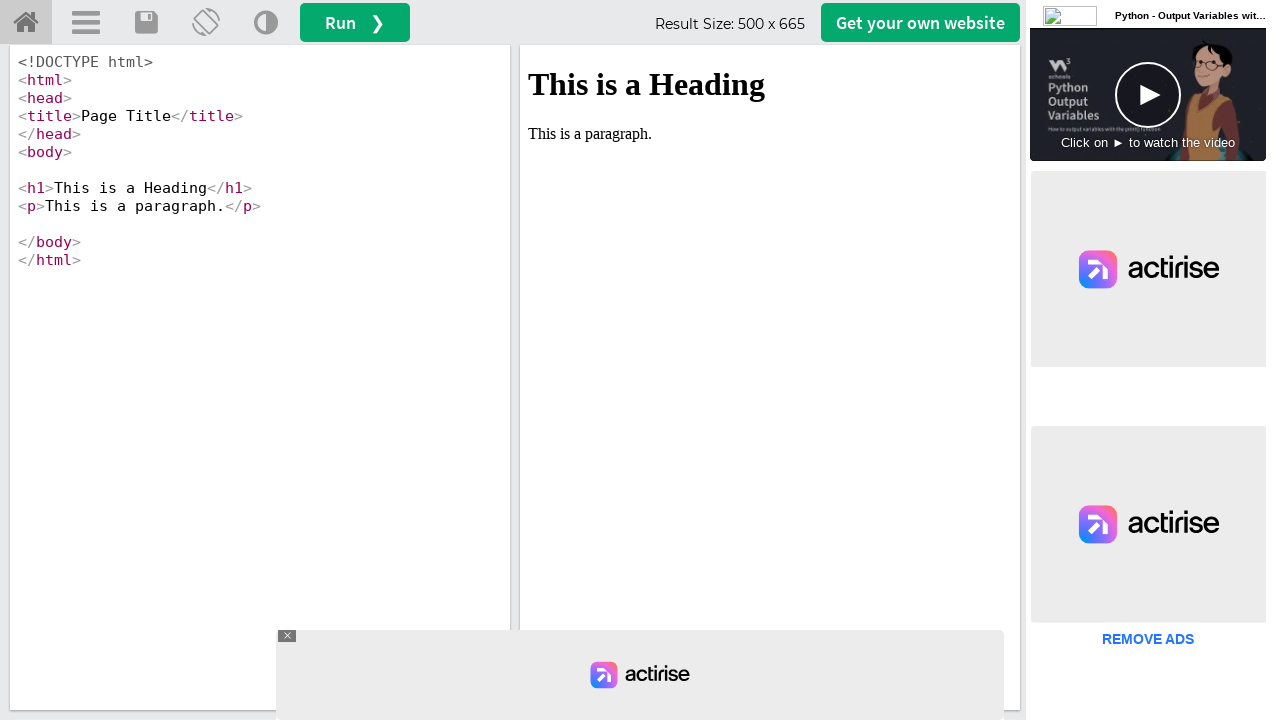

Located heading element in iframe
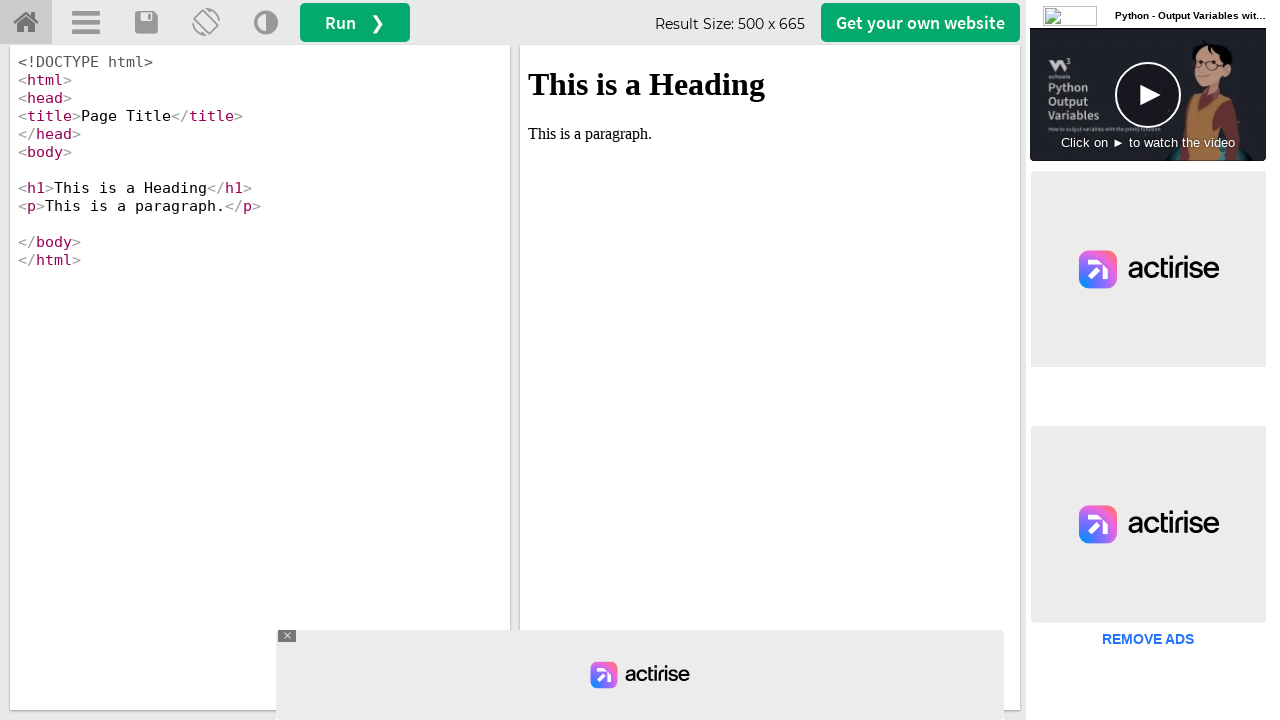

Verified heading 'This is a Heading' is visible in iframe
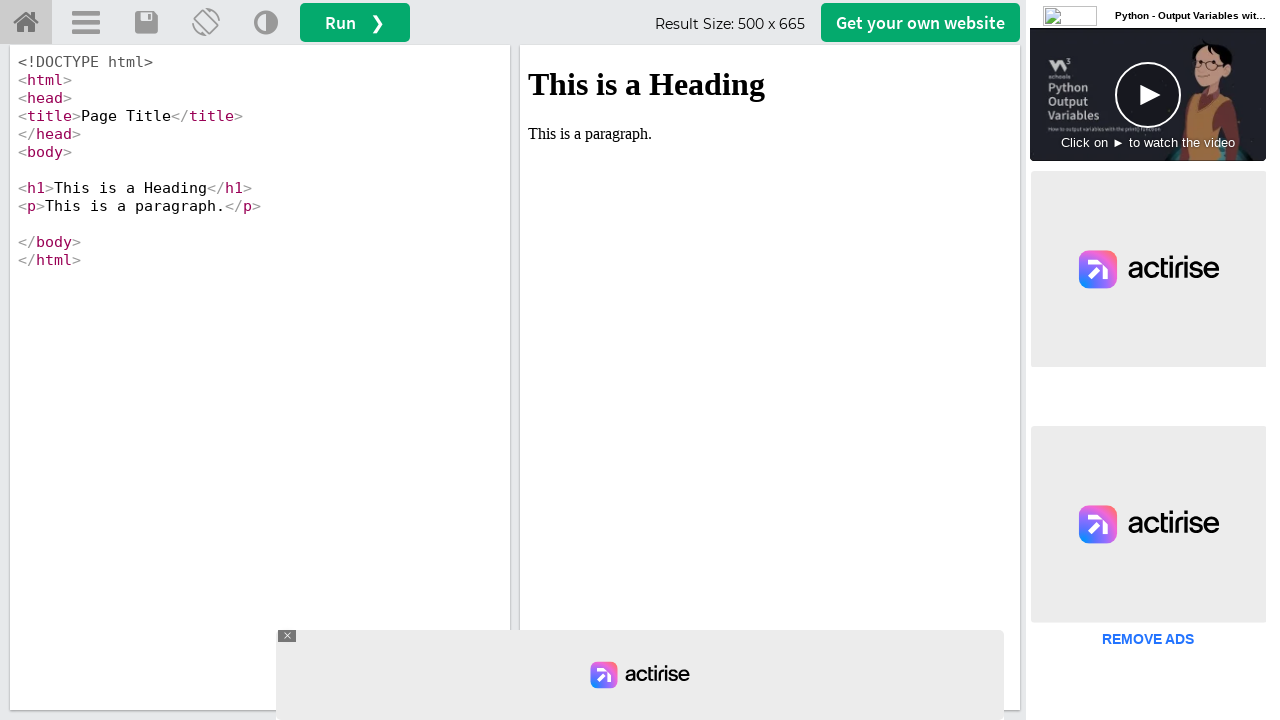

Located paragraph element in iframe
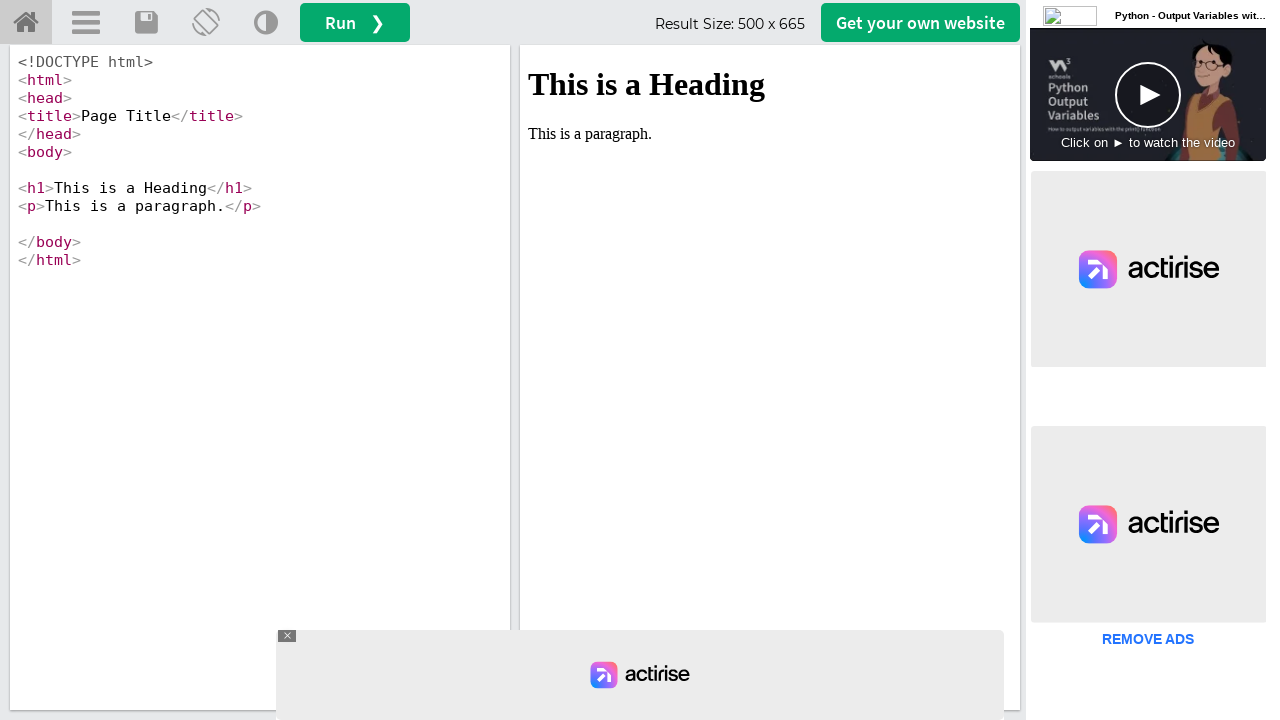

Verified paragraph 'This is a paragraph.' is visible in iframe
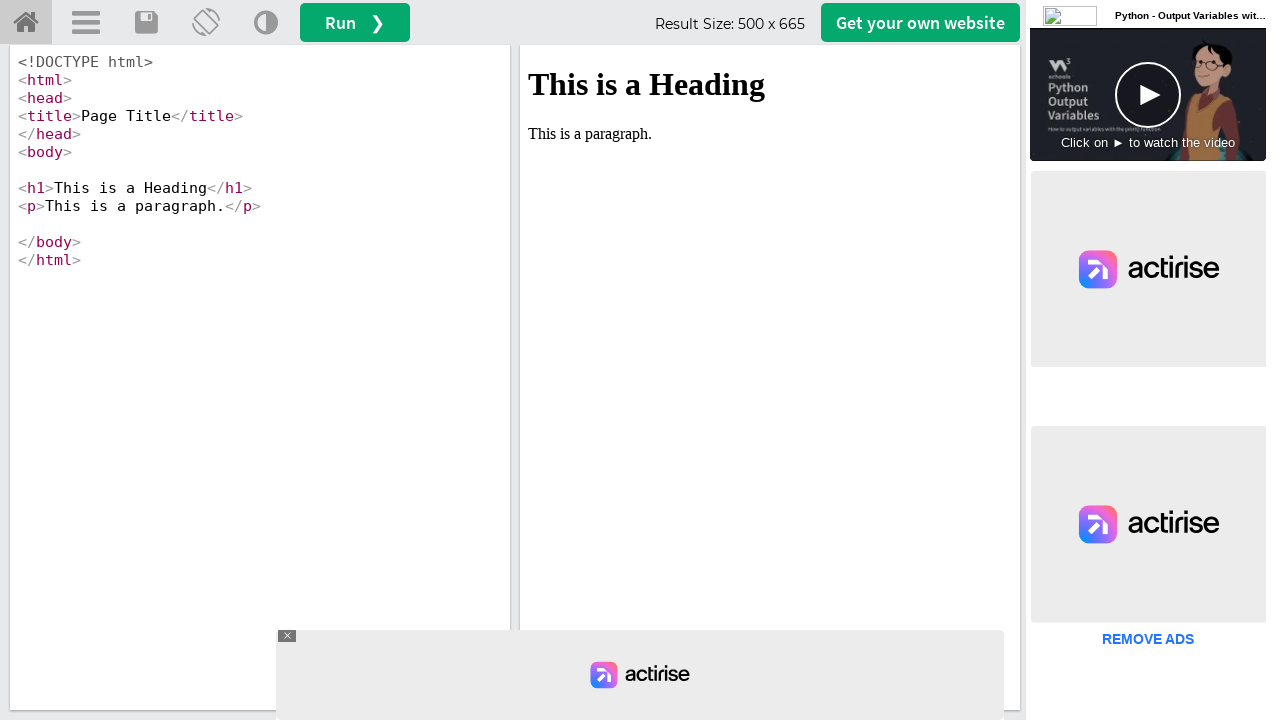

Clicked the Run button at (355, 22) on #runbtn
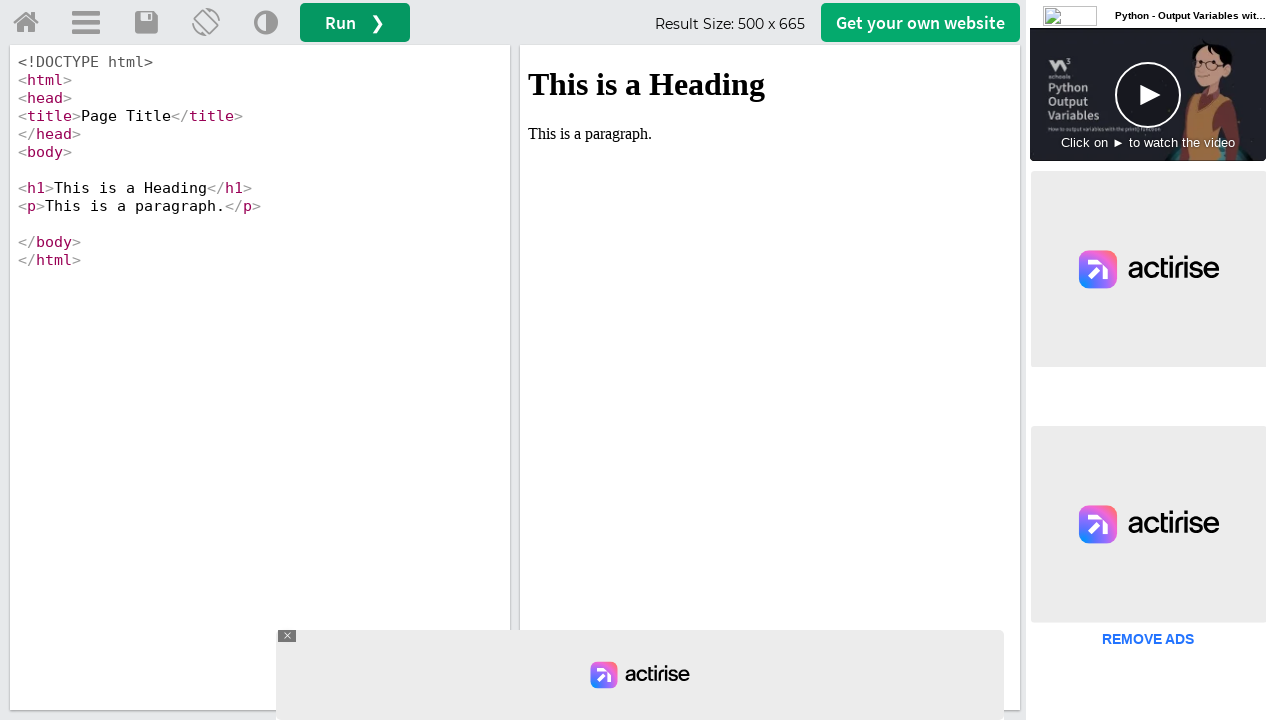

Waited 4000ms for page to refresh and update
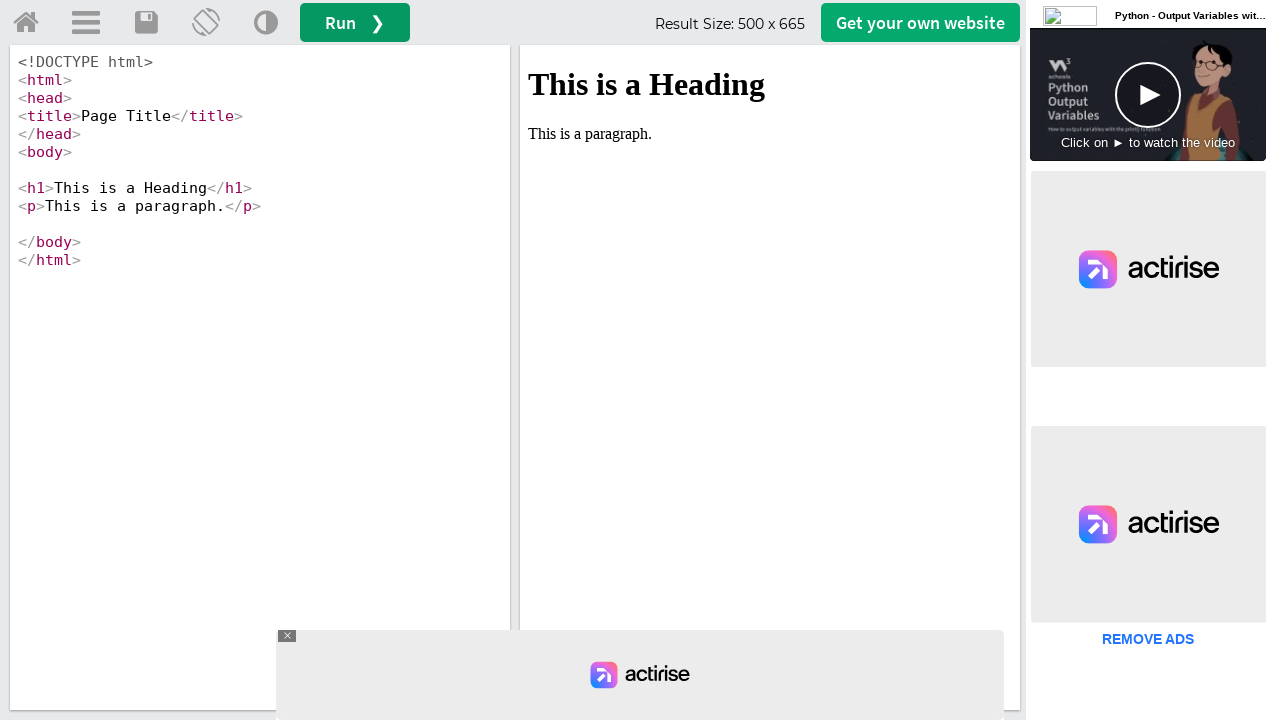

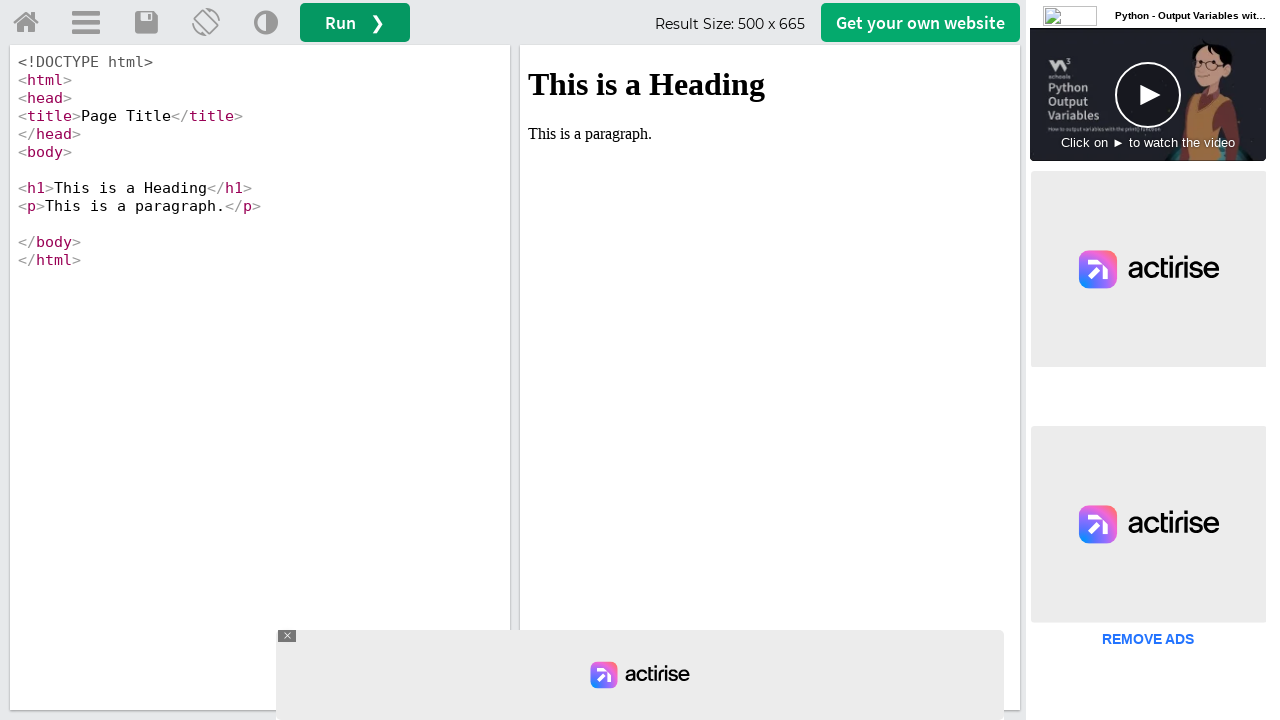